Tests timeout handling by clicking a button that triggers an AJAX request and then clicking on the success element that appears after the AJAX completes.

Starting URL: http://uitestingplayground.com/ajax

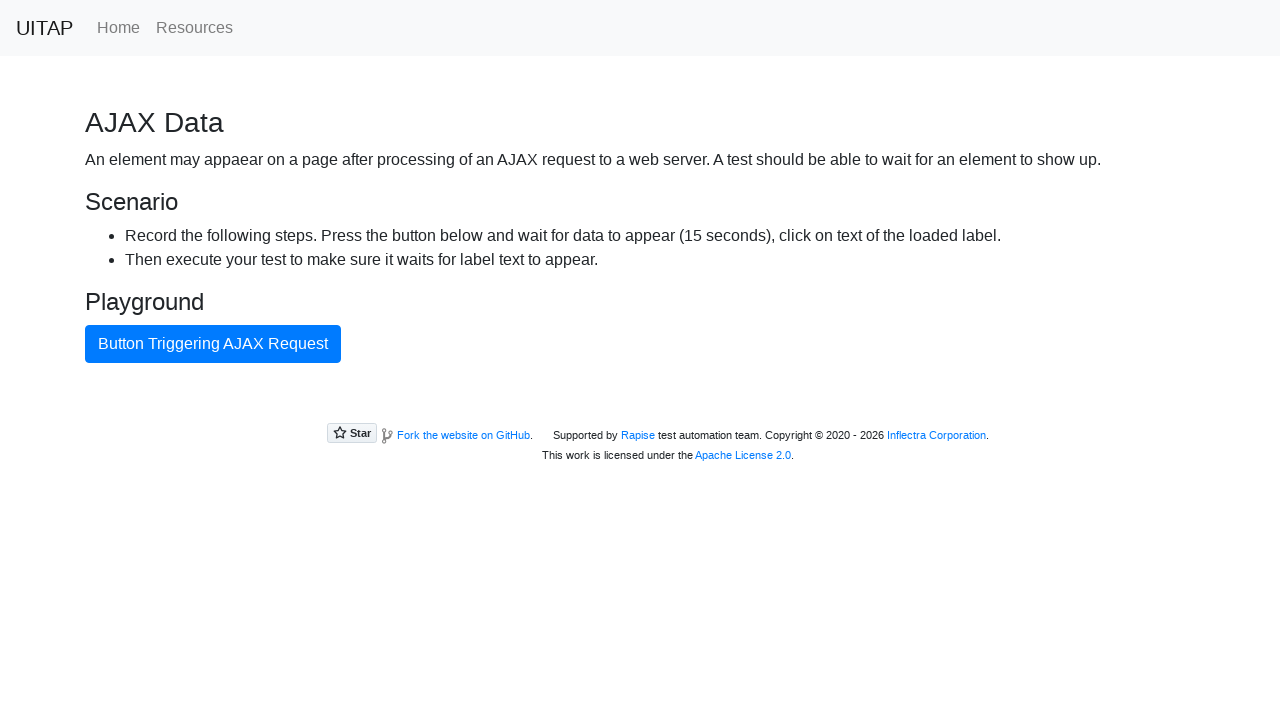

Navigated to AJAX test page
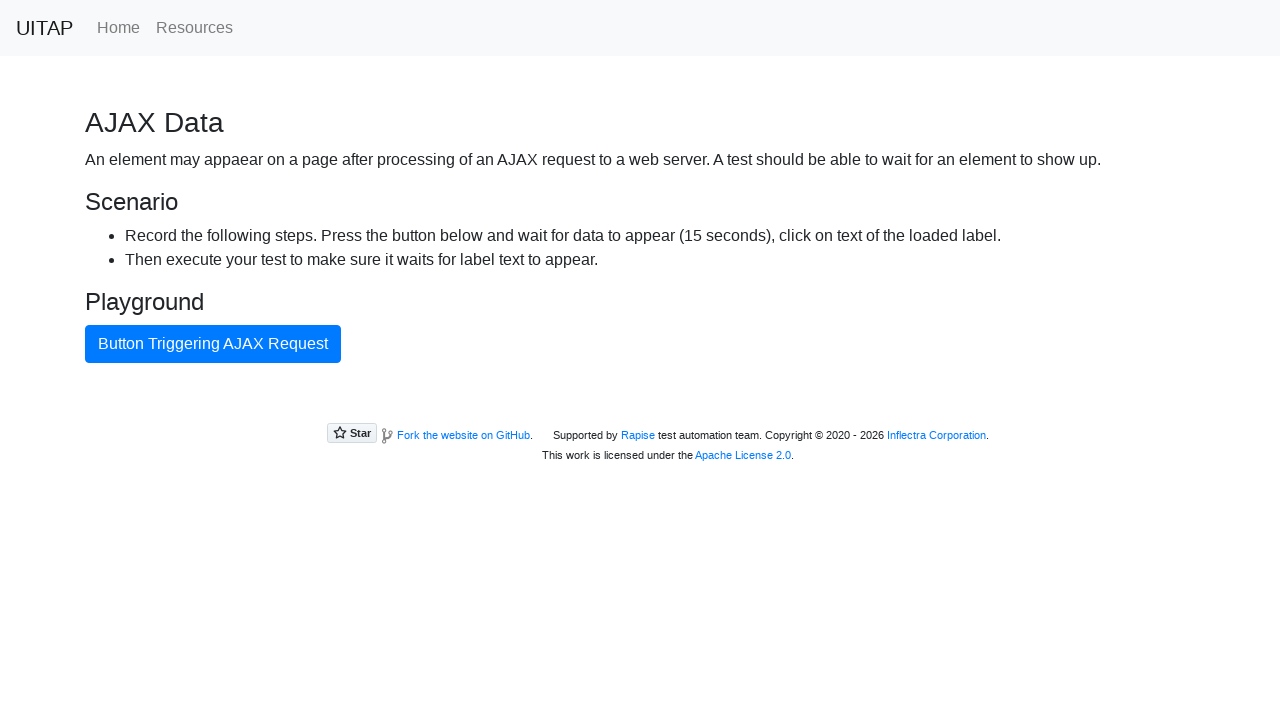

Clicked button triggering AJAX request at (213, 344) on internal:text="Button Triggering AJAX Request"i
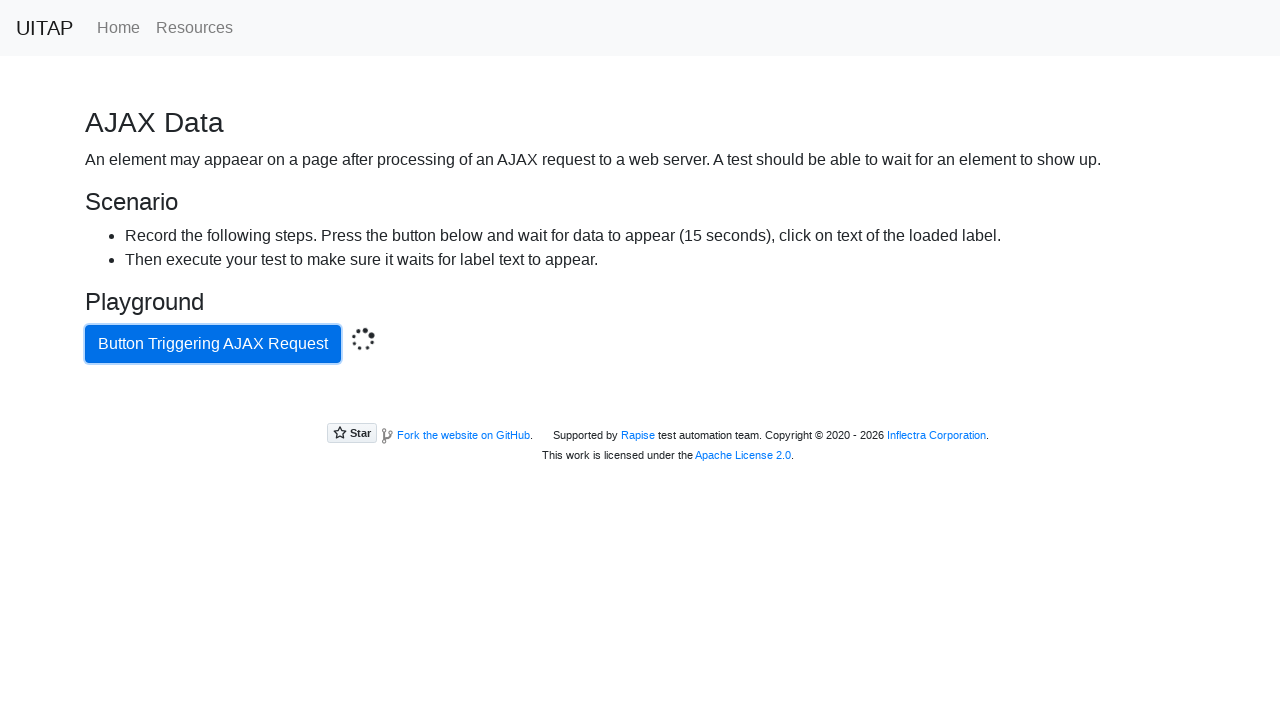

Located success element that appears after AJAX completes
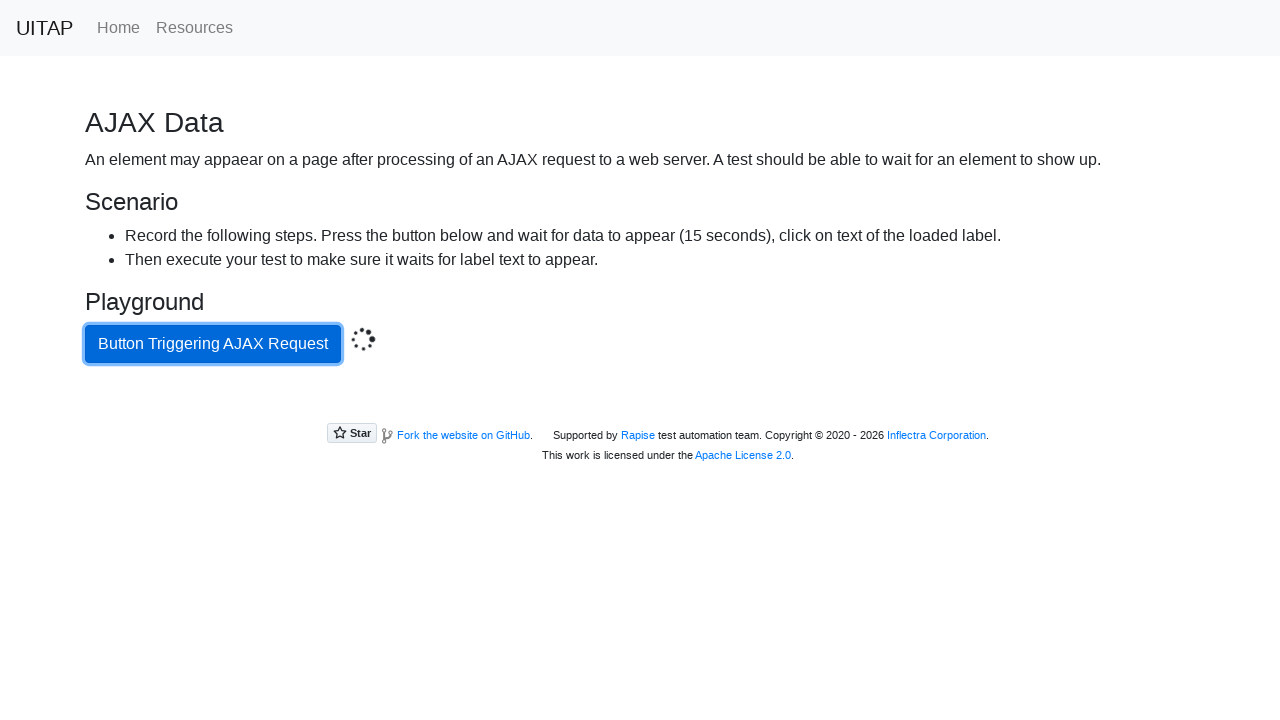

Clicked success element at (640, 405) on .bg-success
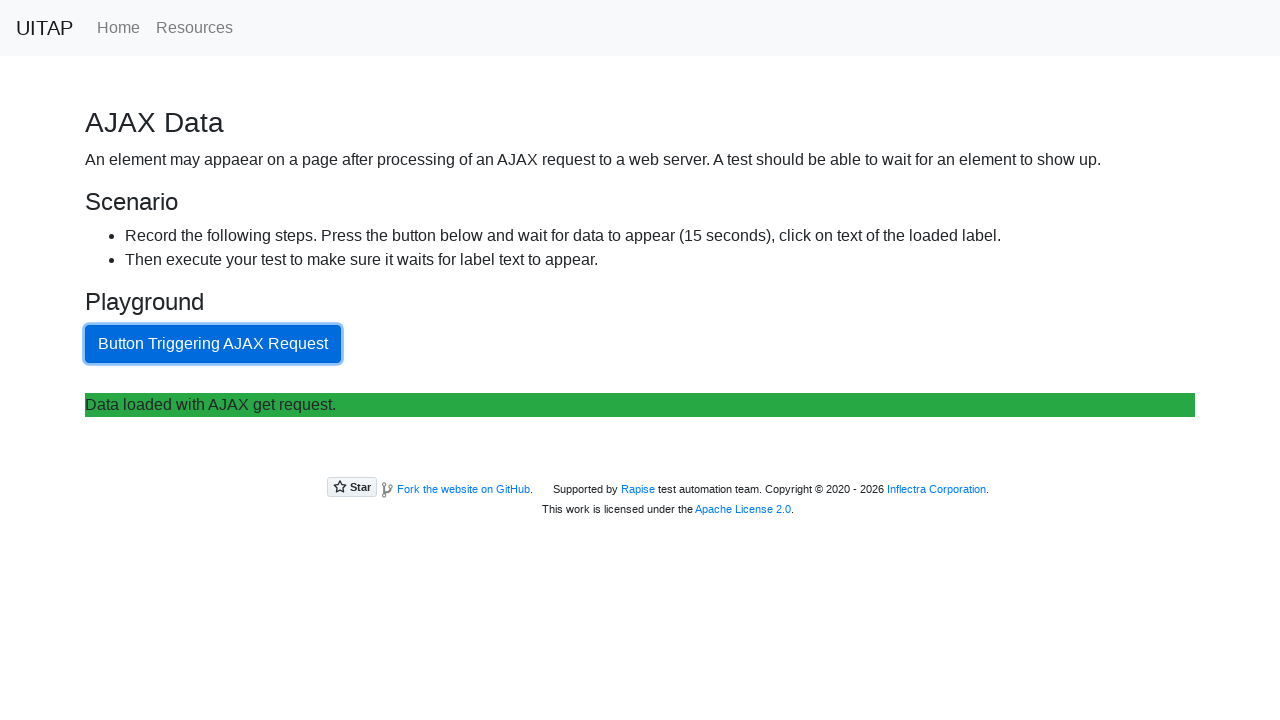

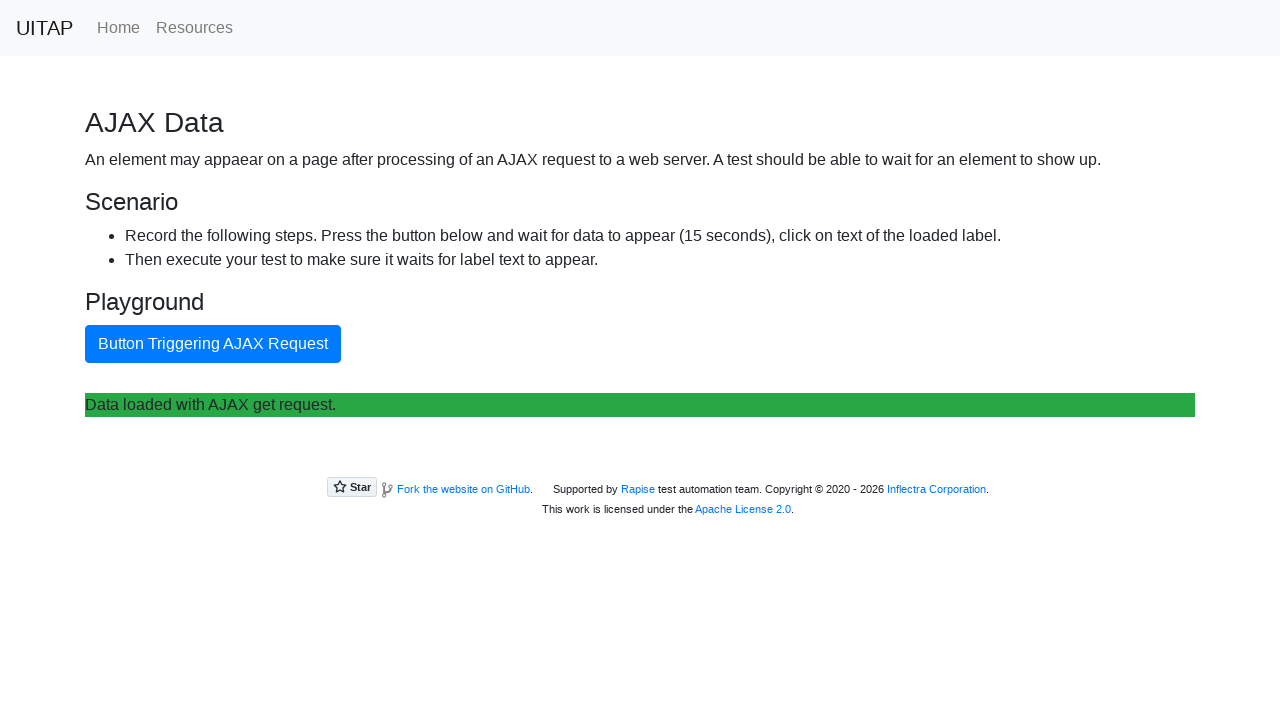